Tests the Rediff Money search functionality by searching for a company name and verifying the search results page title contains the company name

Starting URL: https://money.rediff.com/index.html

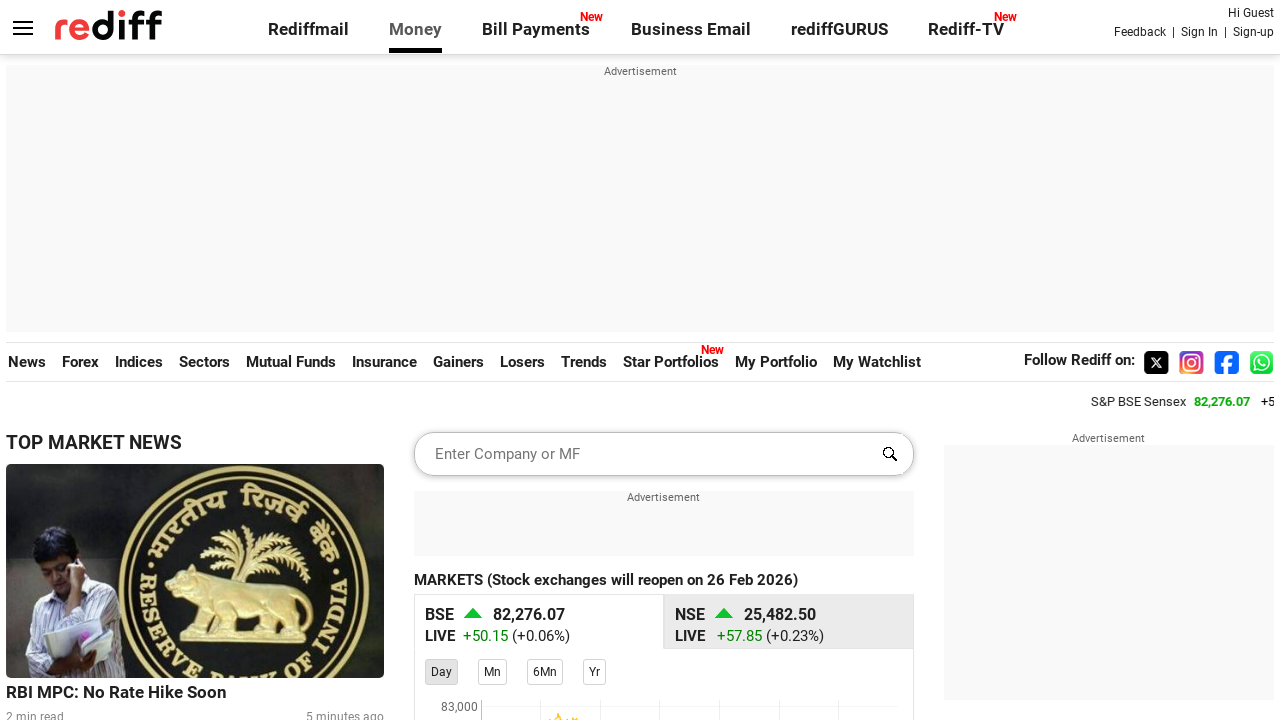

Filled search field with 'Tata Consultancy Services Ltd' on input[name='srchword']
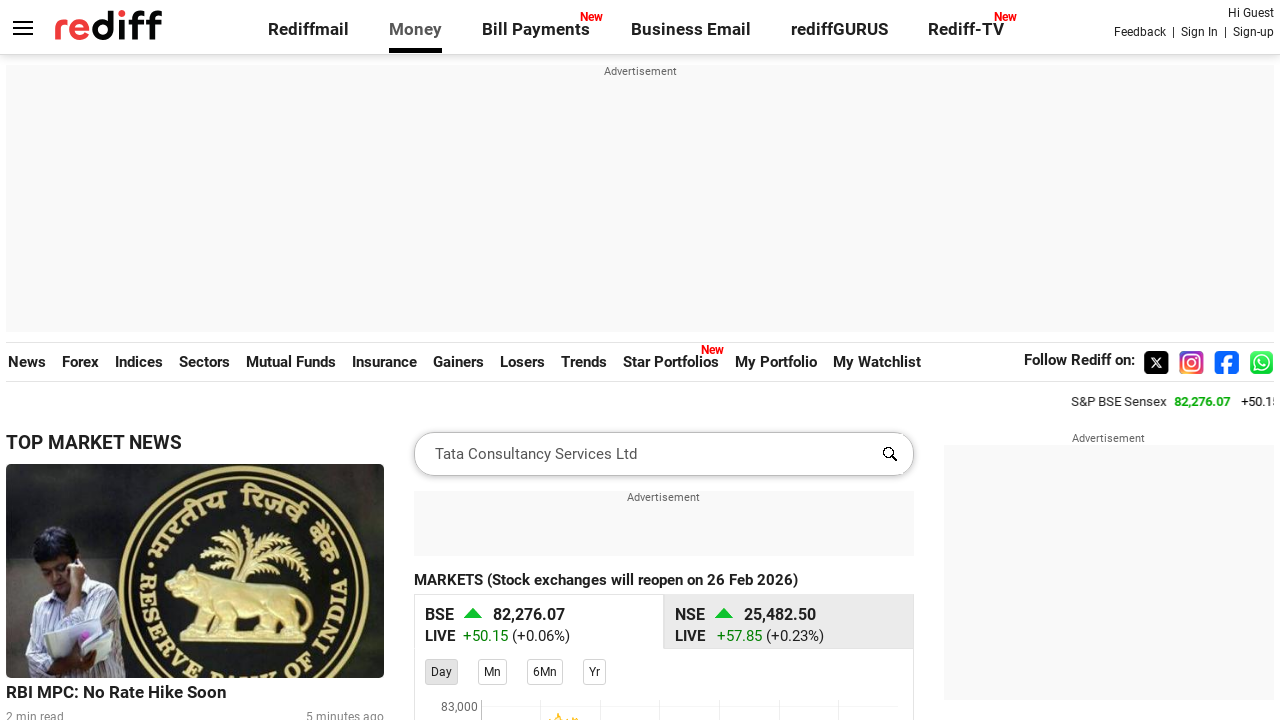

Pressed Enter to submit search on input[name='srchword']
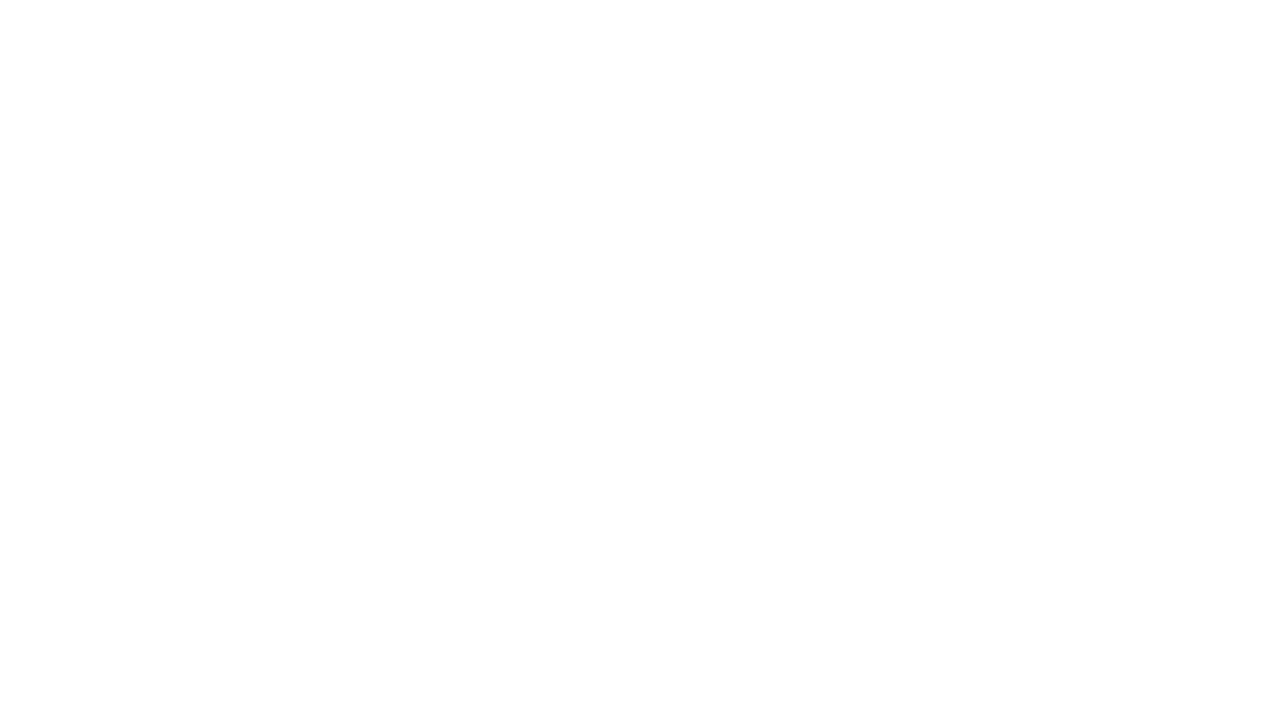

Waited 5 seconds for search results page to load
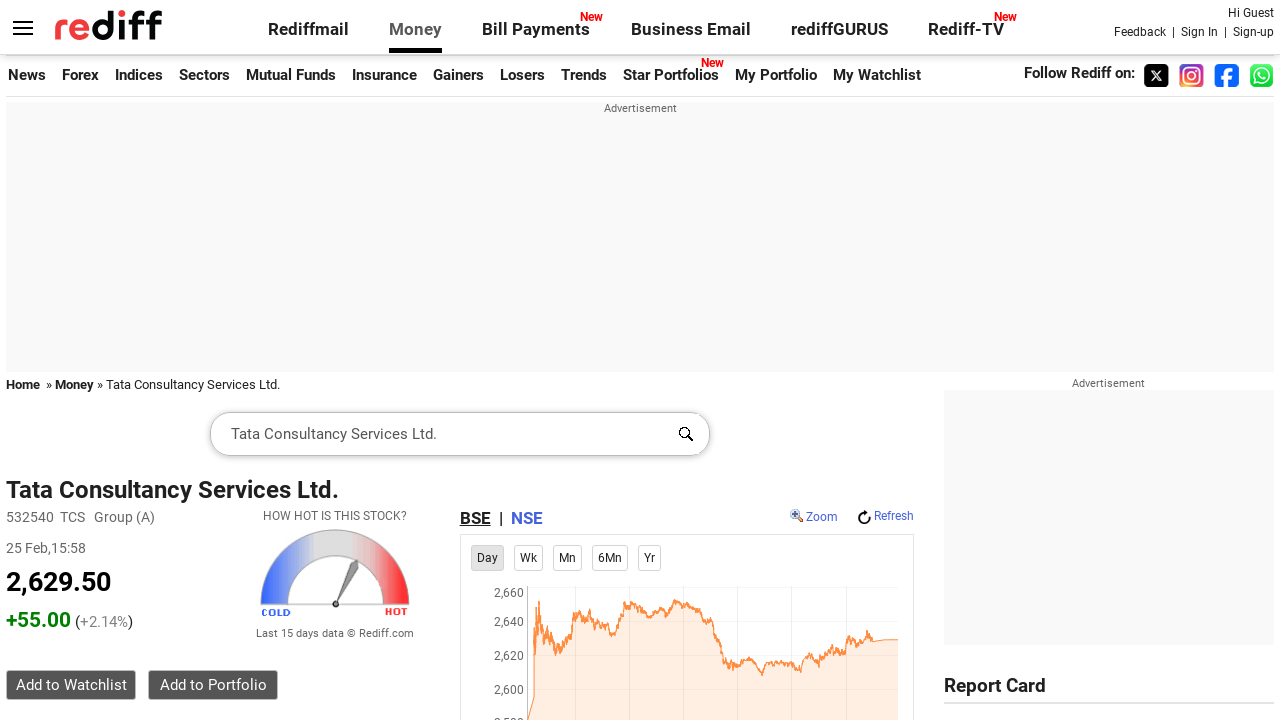

Retrieved page title: TATA CONSULTANCY SERVICES LTD. - Share Price | Ratios | BSE/NSE Performance | Live Stock Quote
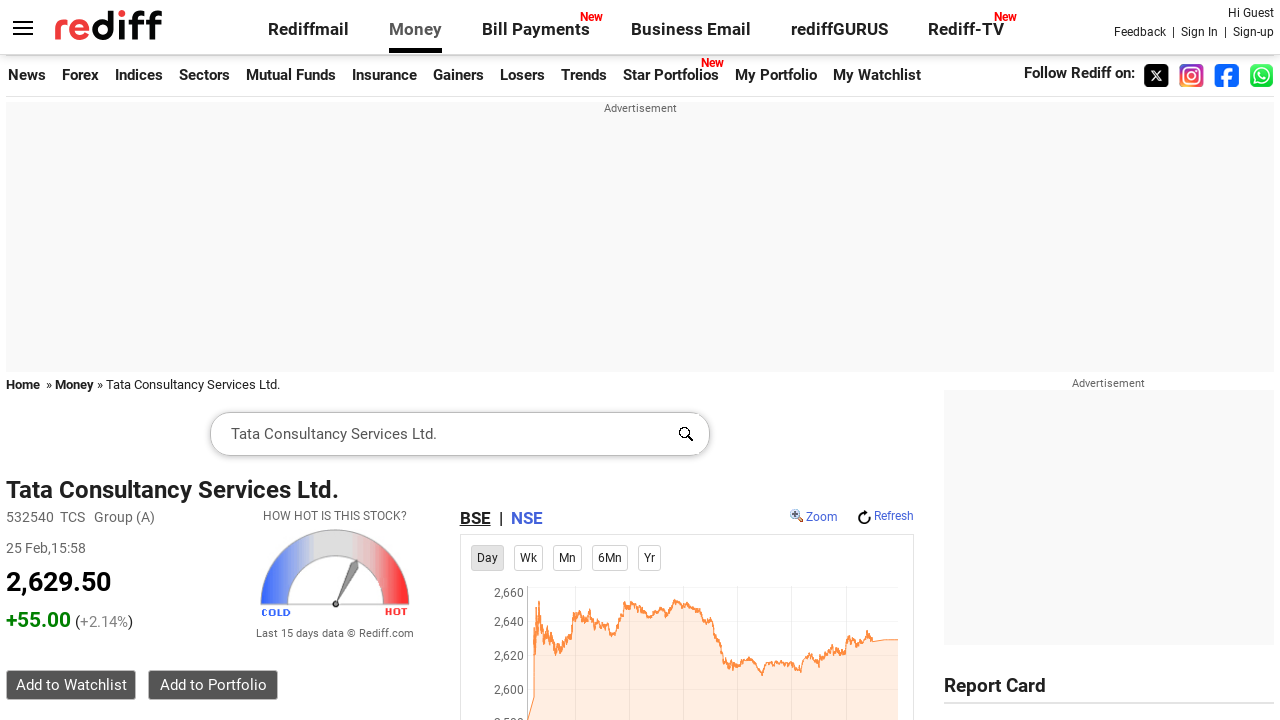

Verified that page title contains 'TATA CONSULTANCY SERVICES LTD'
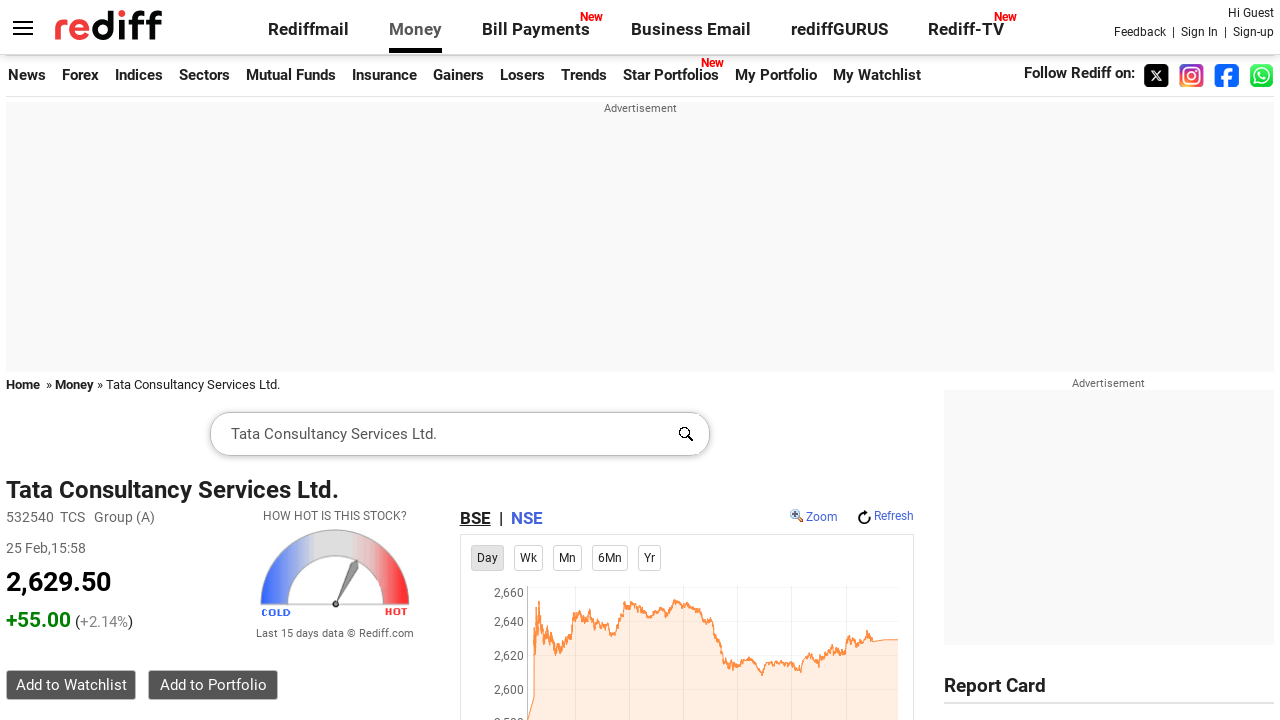

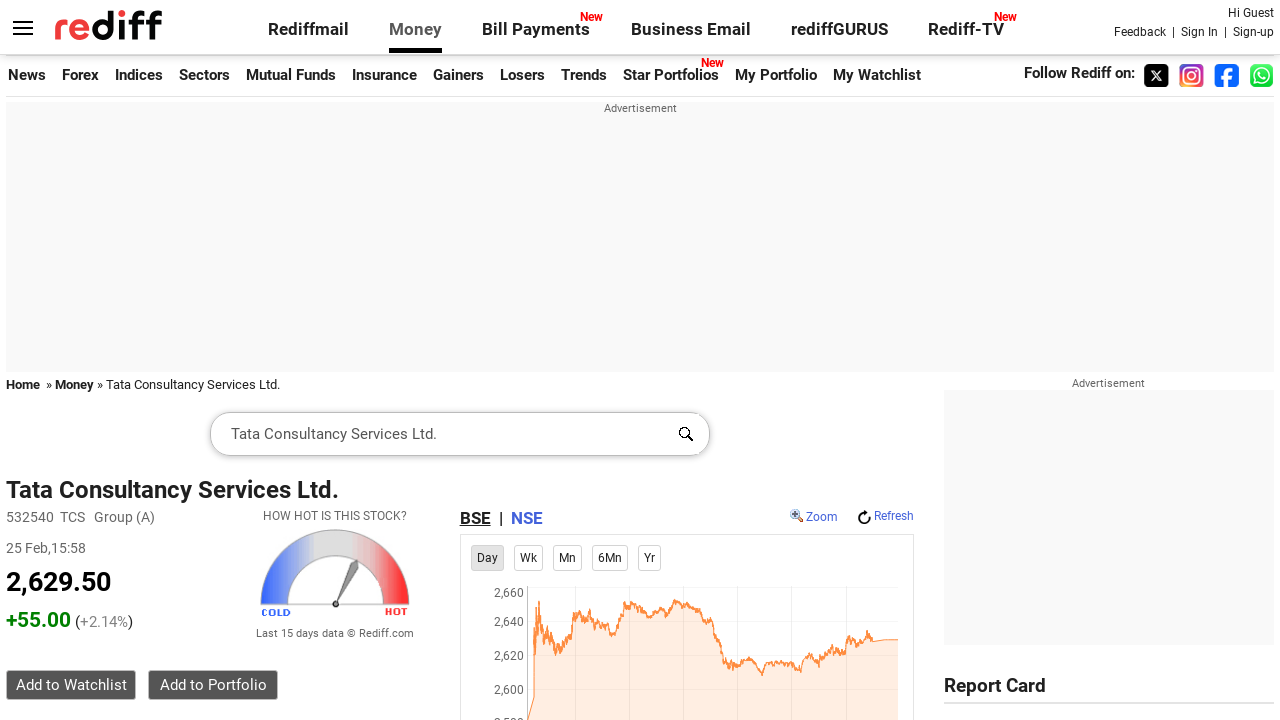